Navigates to a practice page, scrolls down to view a table, and verifies the table with course data is present and contains expected content.

Starting URL: http://qaclickacademy.com/practice.php

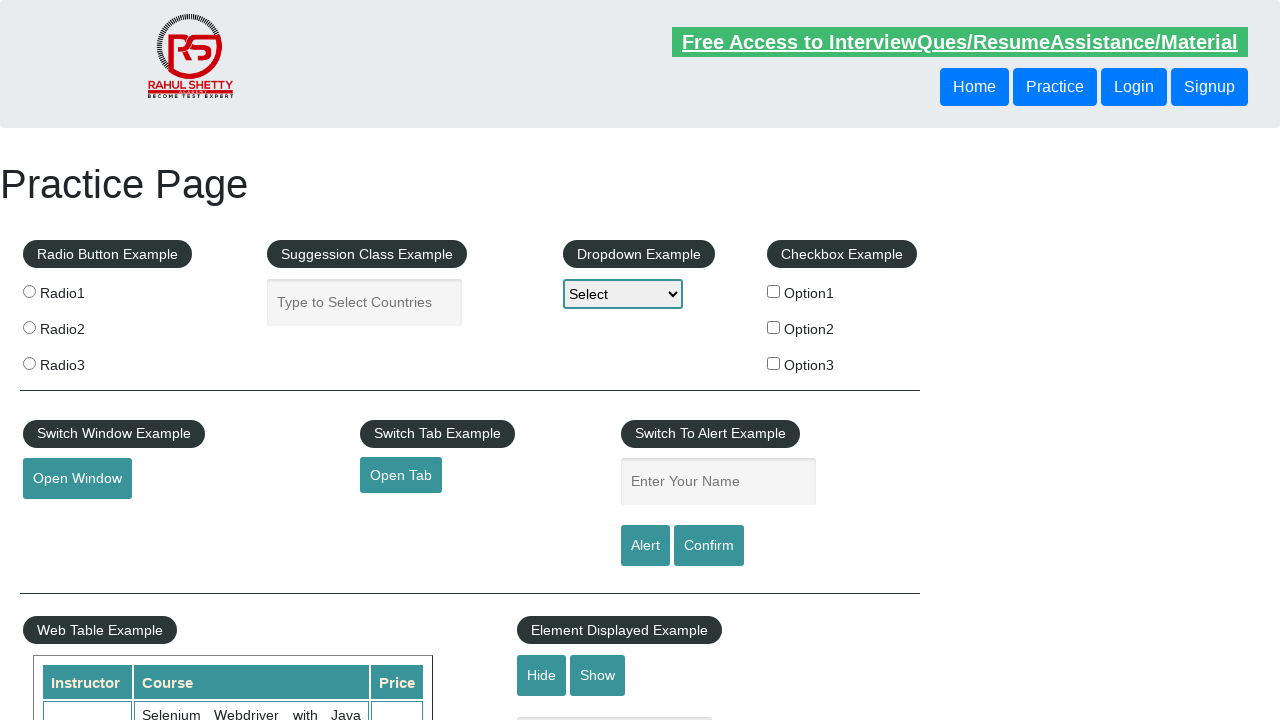

Scrolled down 500 pixels to bring table into view
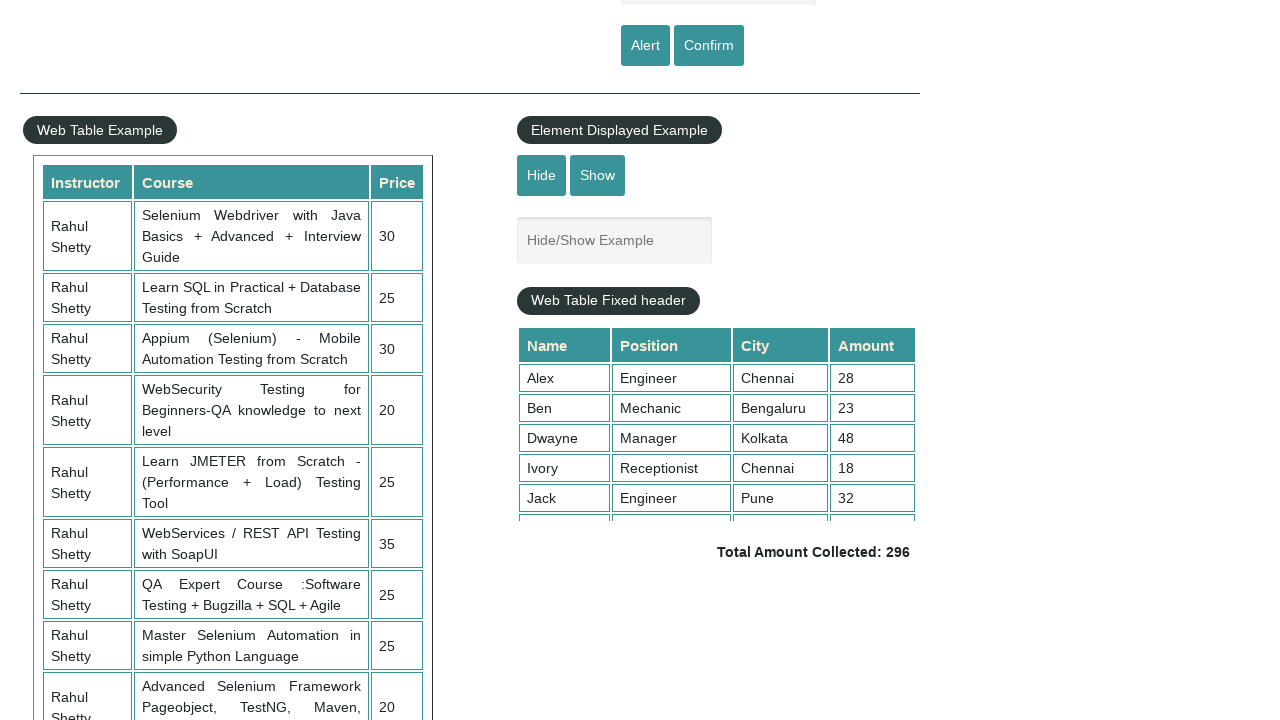

Table with class 'table-display' became visible
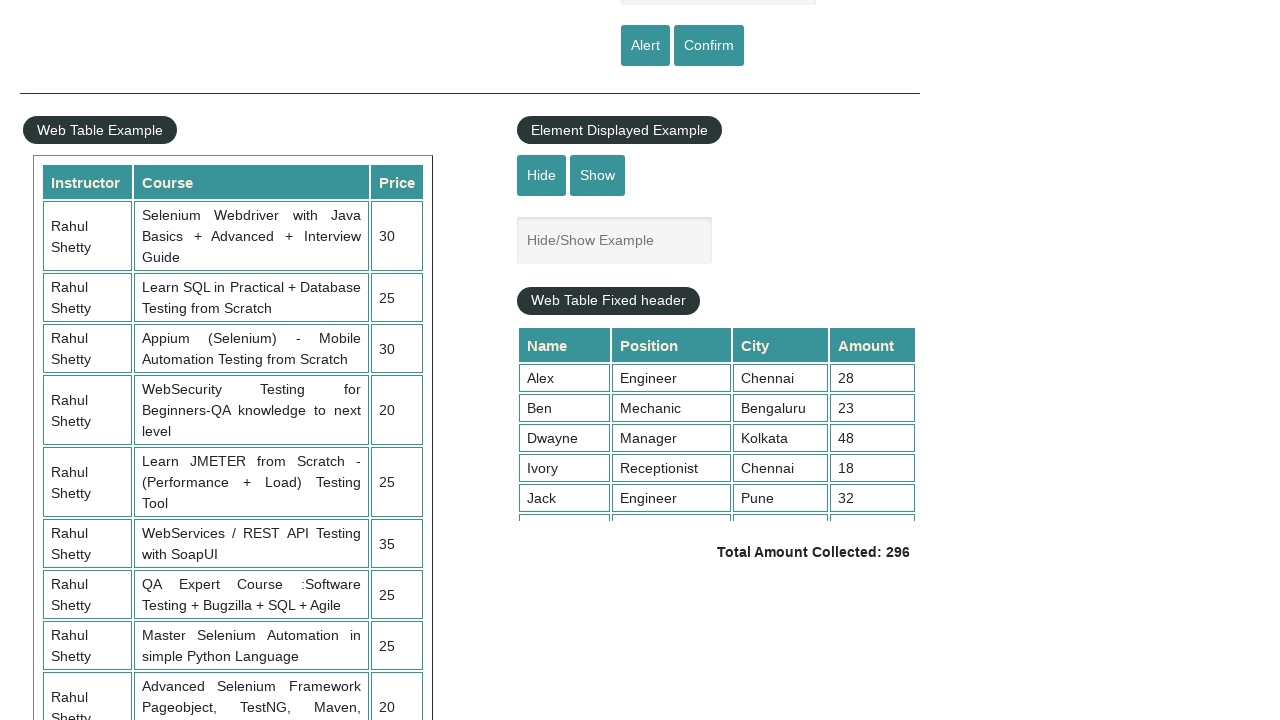

First table row loaded and is ready
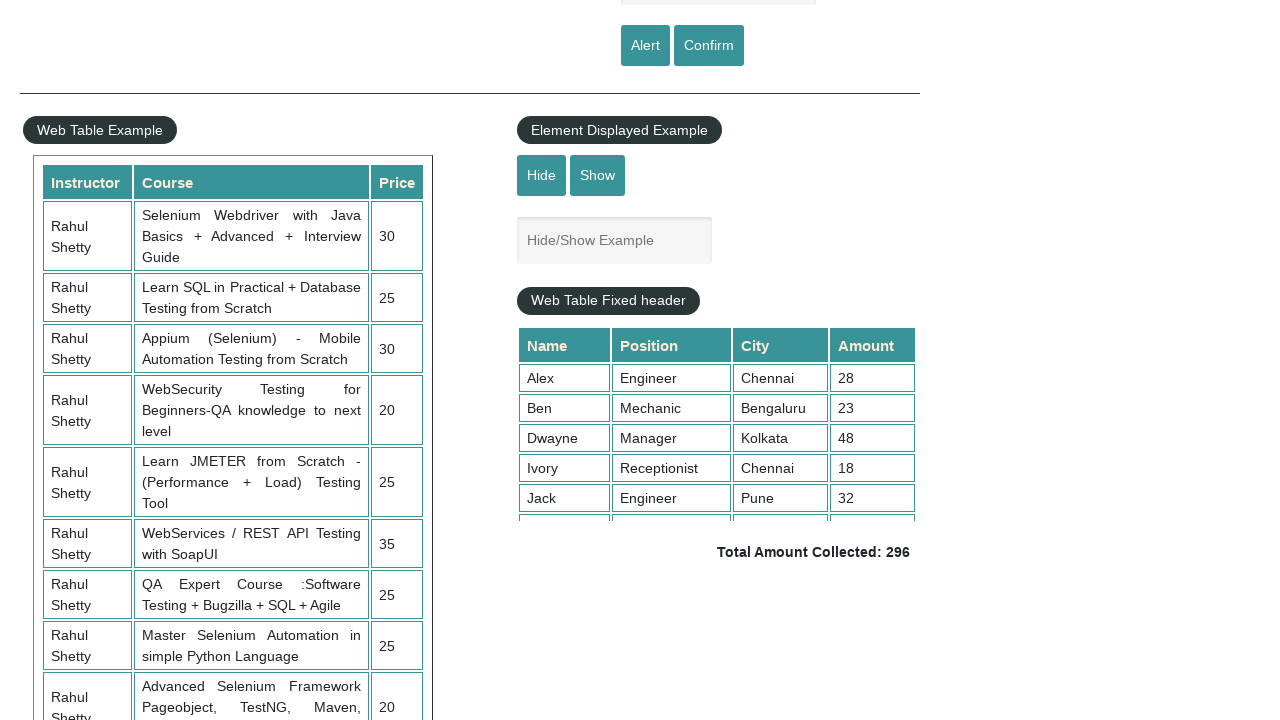

First table header loaded and is ready
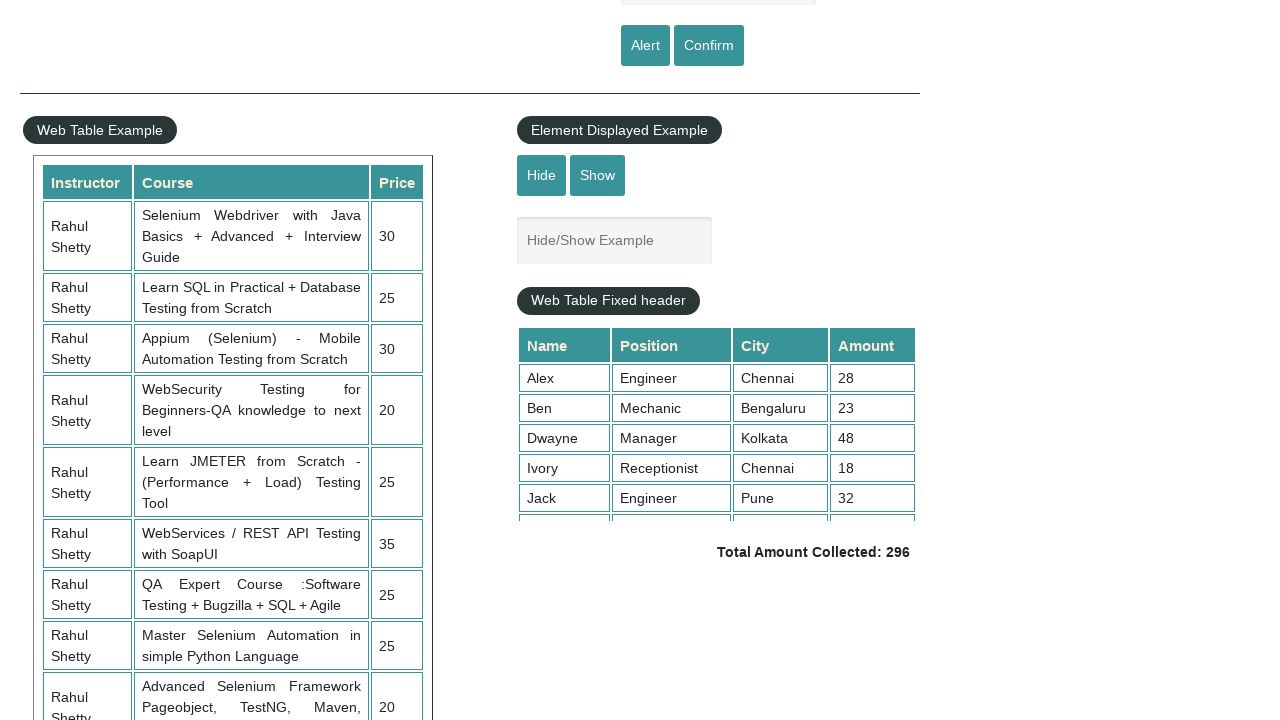

Verified that table contains a row with 'Appium' course data
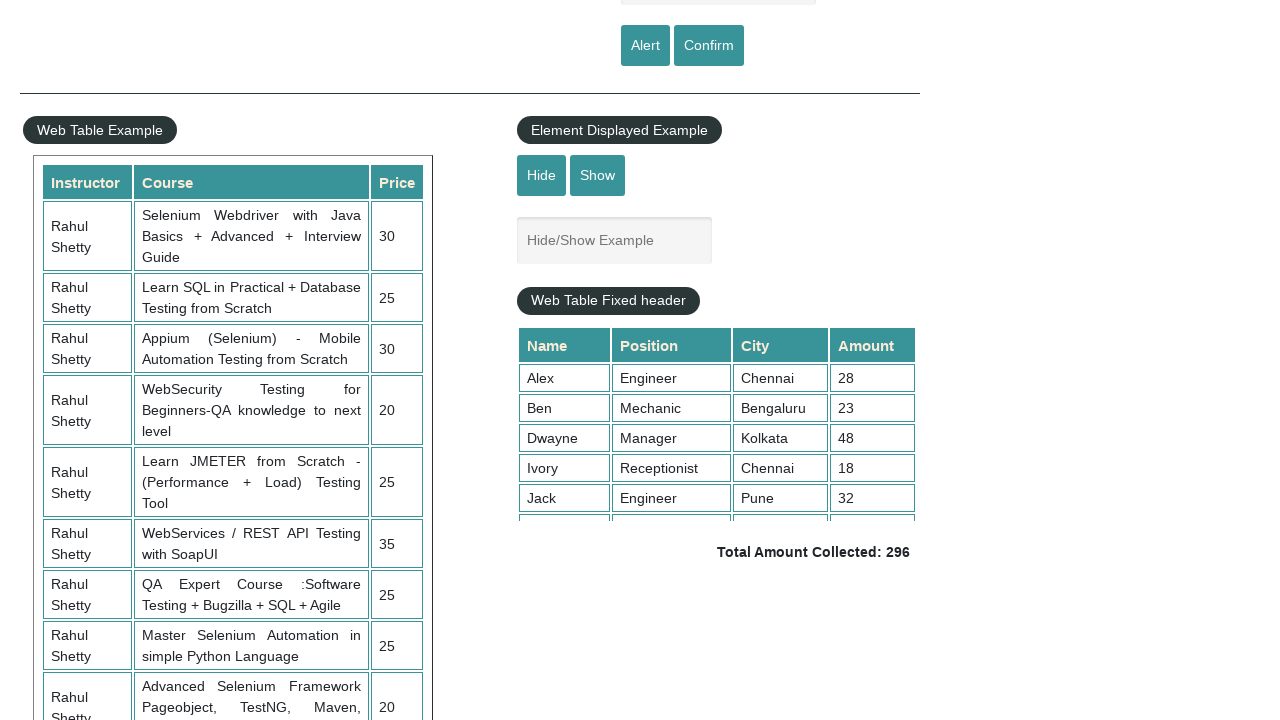

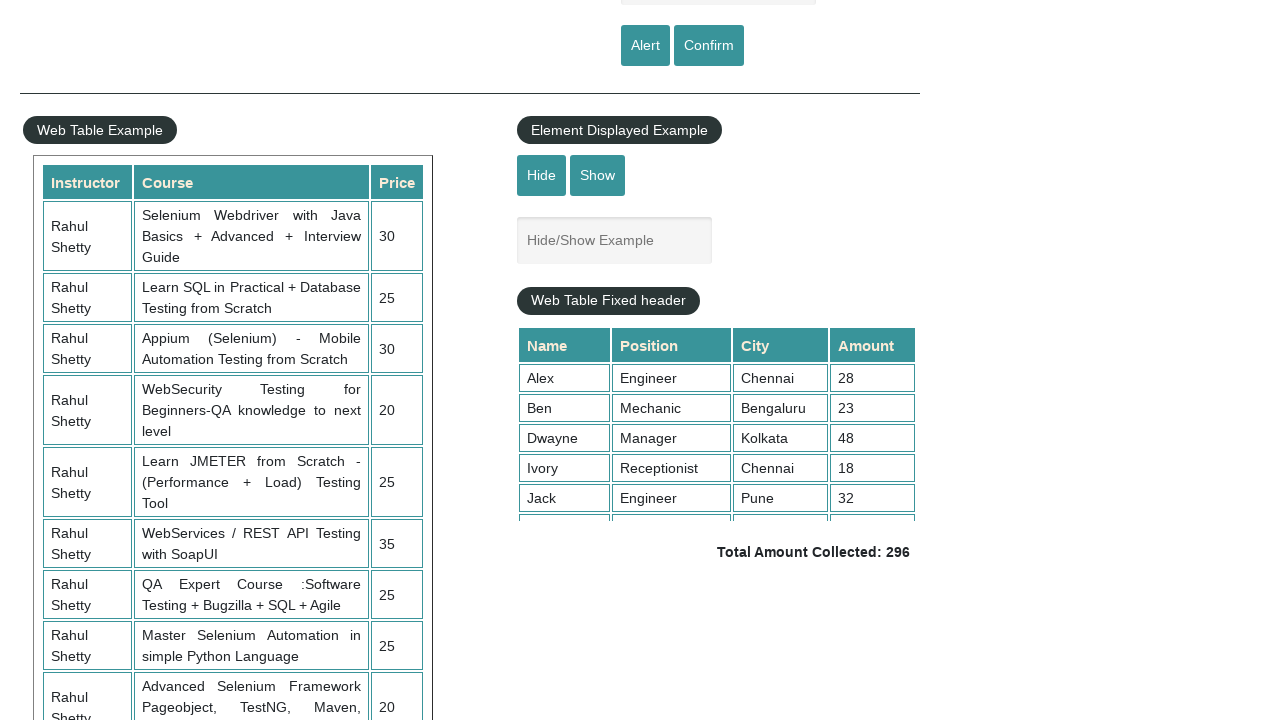